Tests dynamic control behavior by clicking a button and verifying that a message appears

Starting URL: https://the-internet.herokuapp.com/dynamic_controls

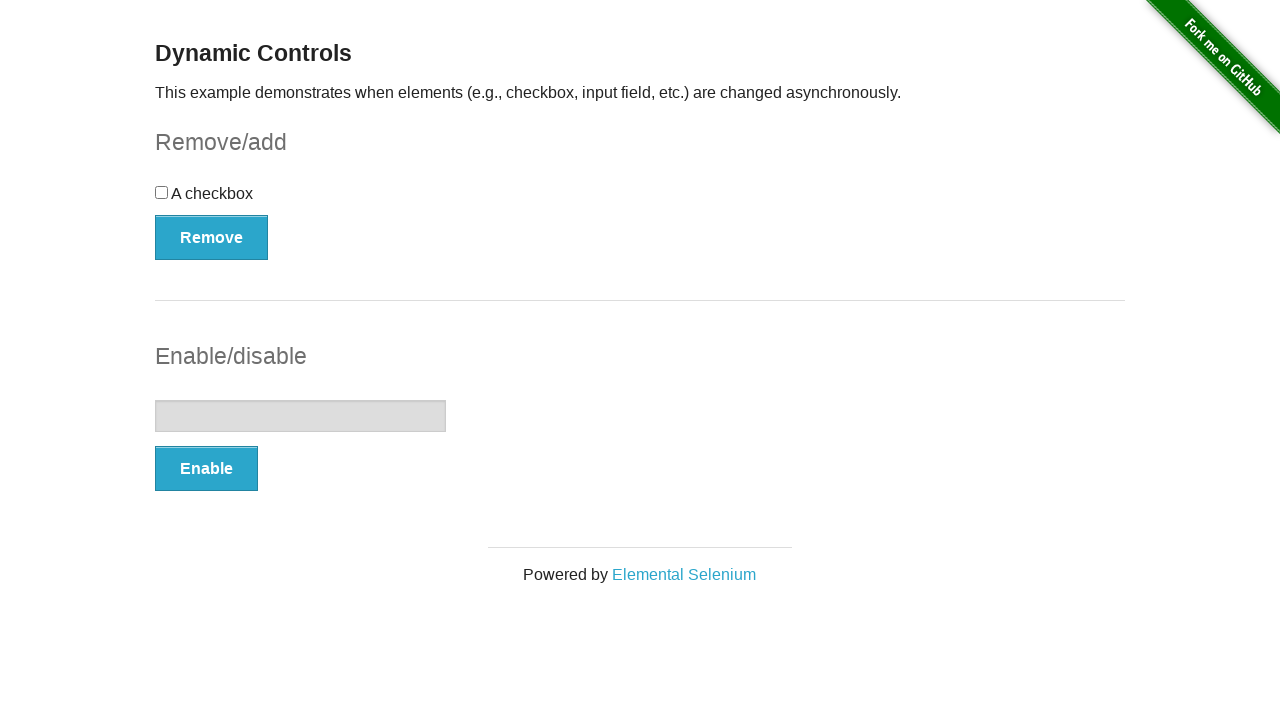

Clicked the remove/add button on the dynamic controls page at (212, 237) on button
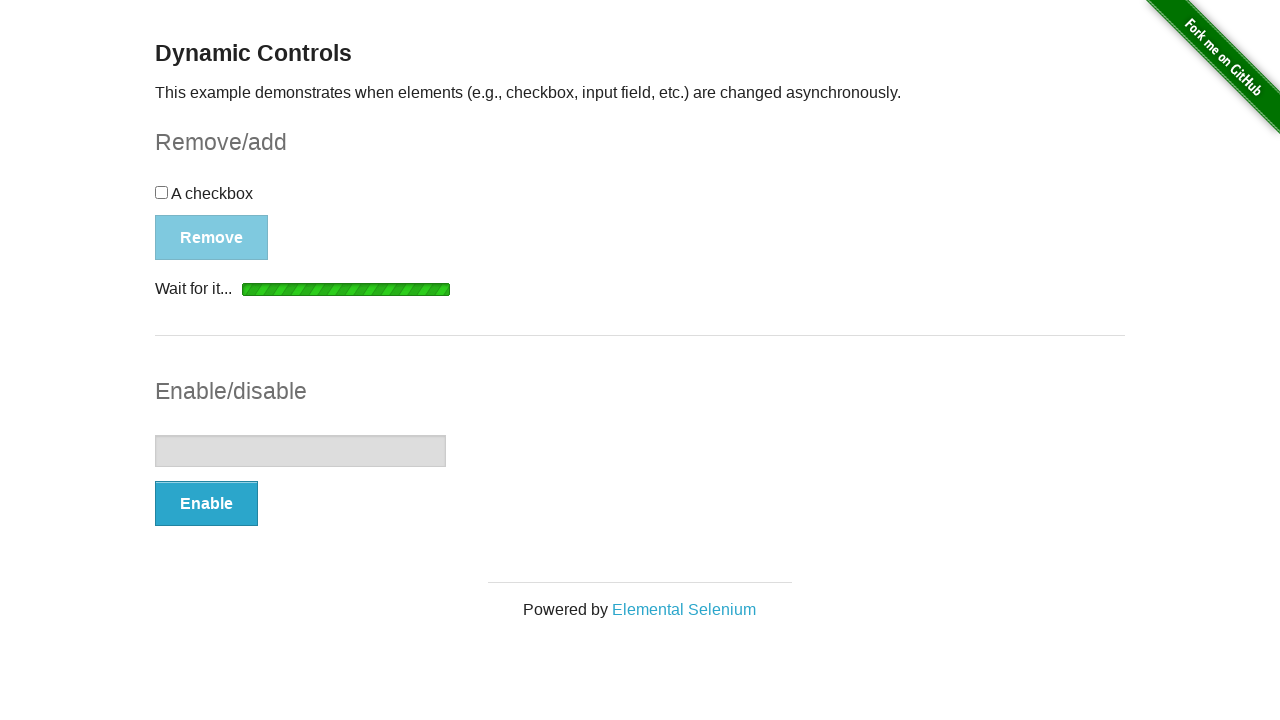

Message element appeared after button click
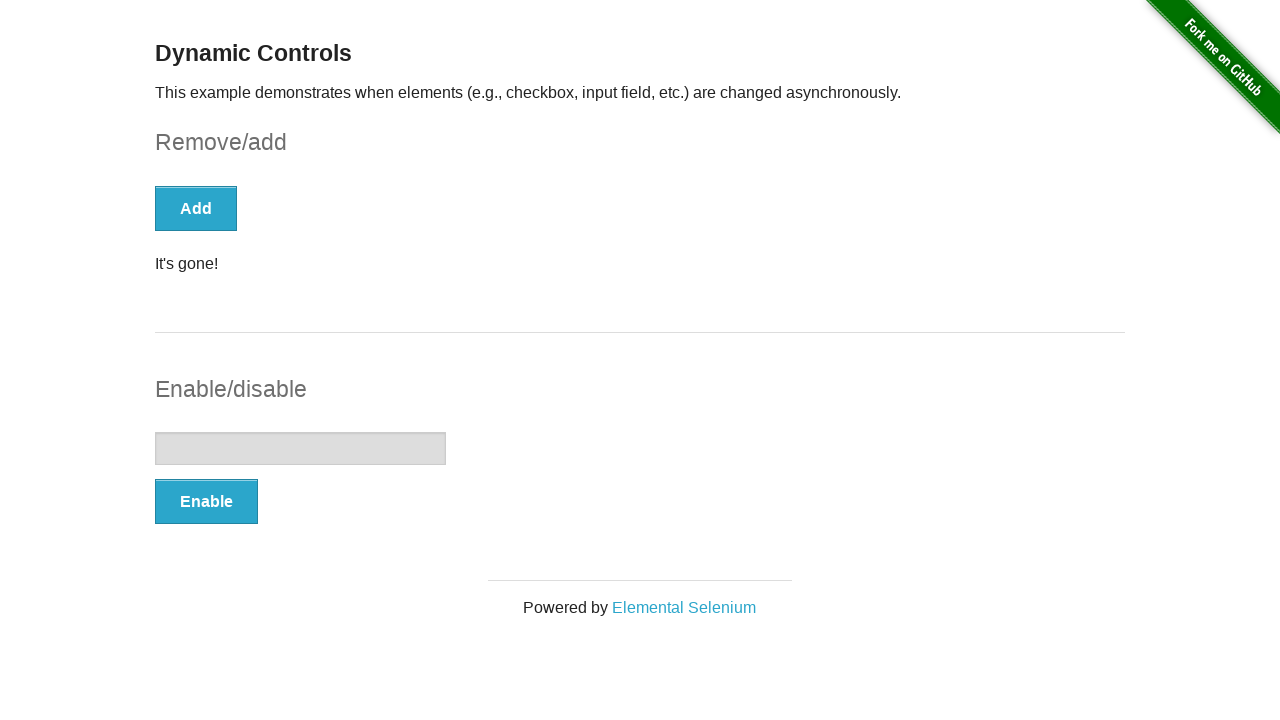

Located the message element
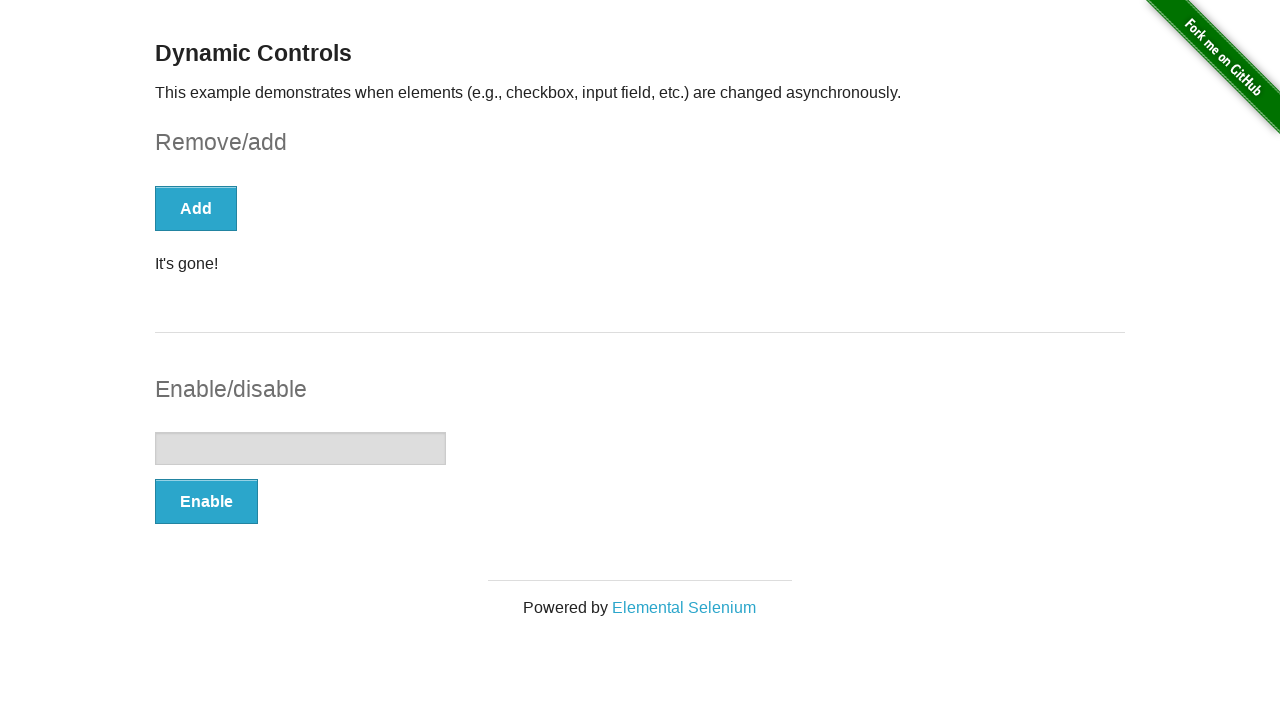

Verified that message text is 'It's gone!'
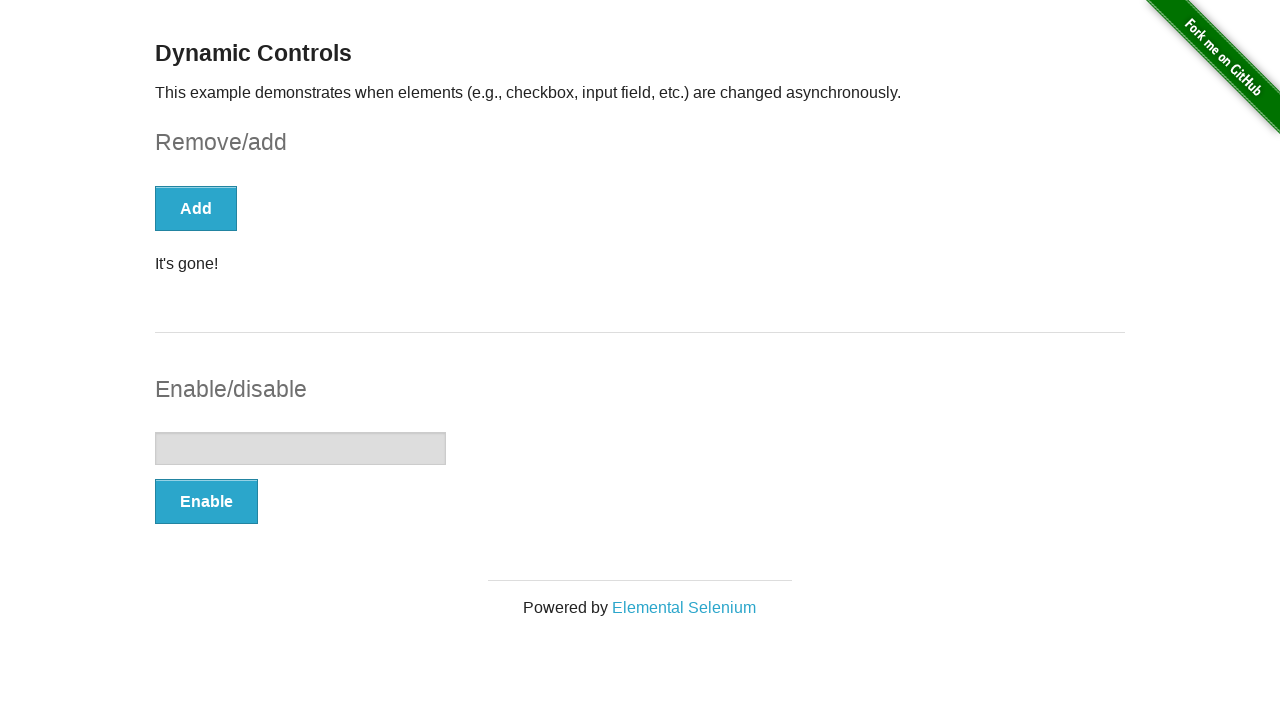

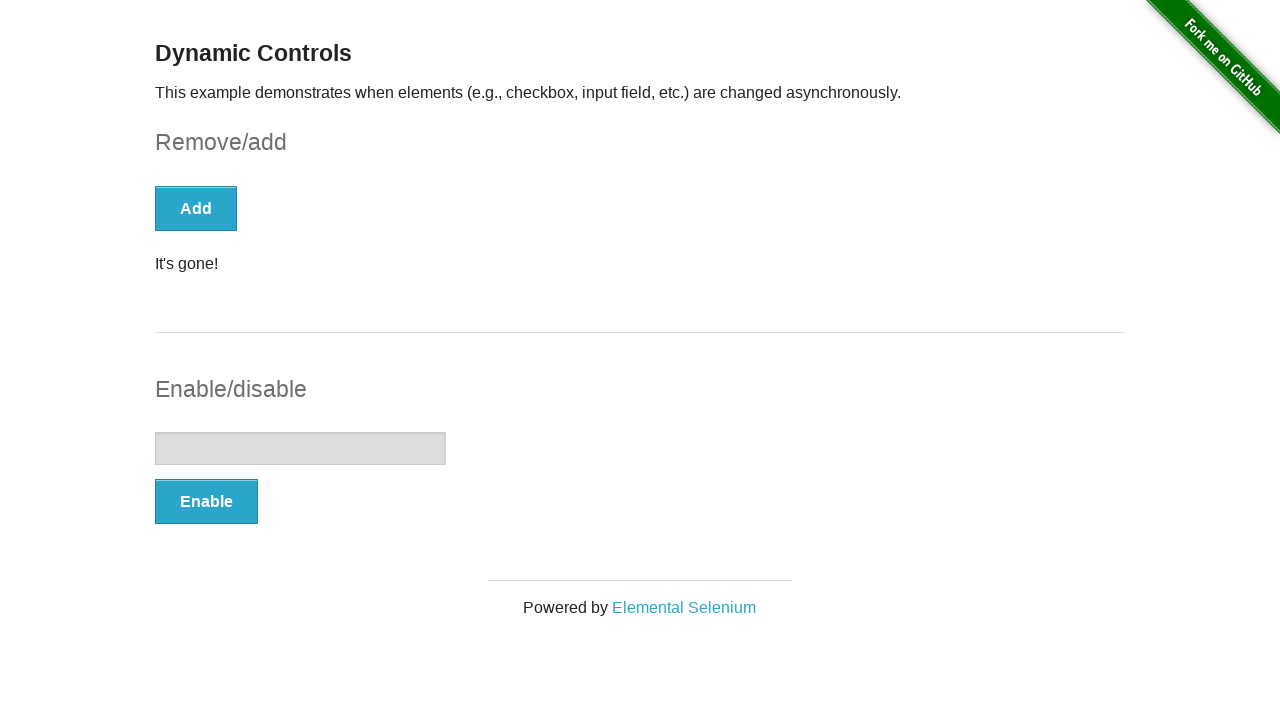